Tests JavaScript alert handling including simple alerts, confirm dialogs, and prompt dialogs with text input.

Starting URL: https://the-internet.herokuapp.com/

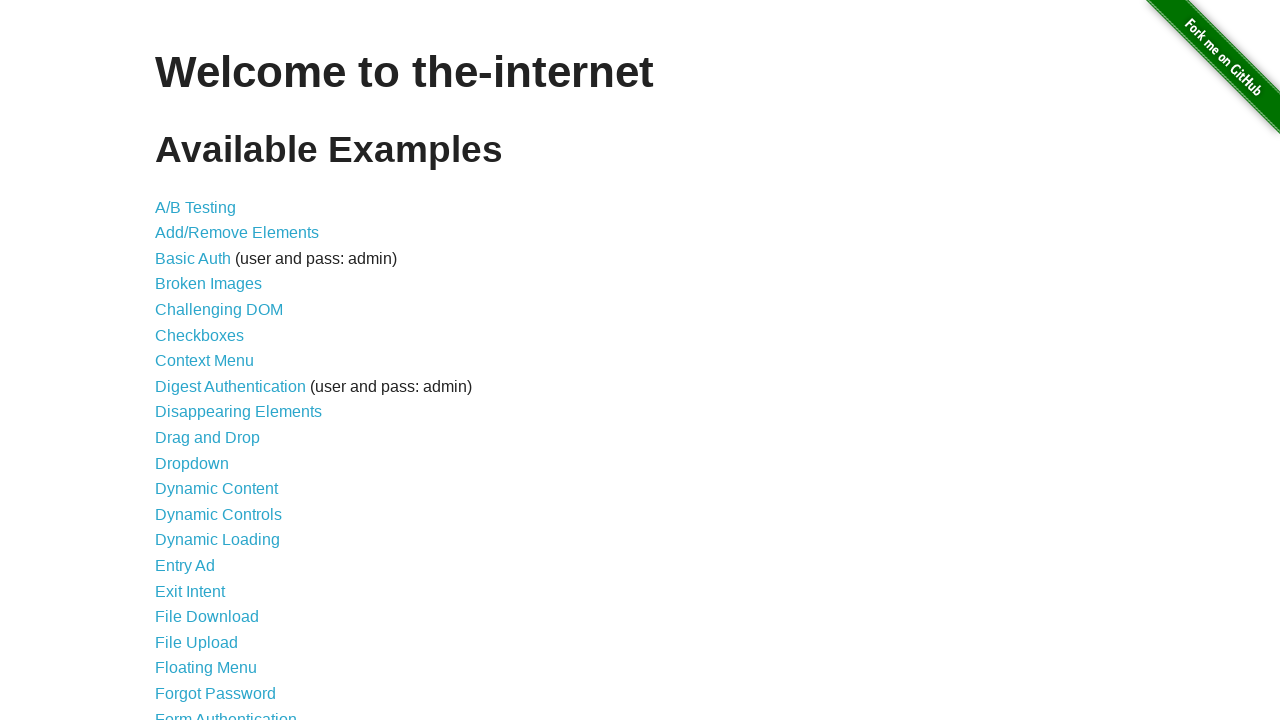

Clicked on JavaScript Alerts link at (214, 361) on text=JavaScript Alerts
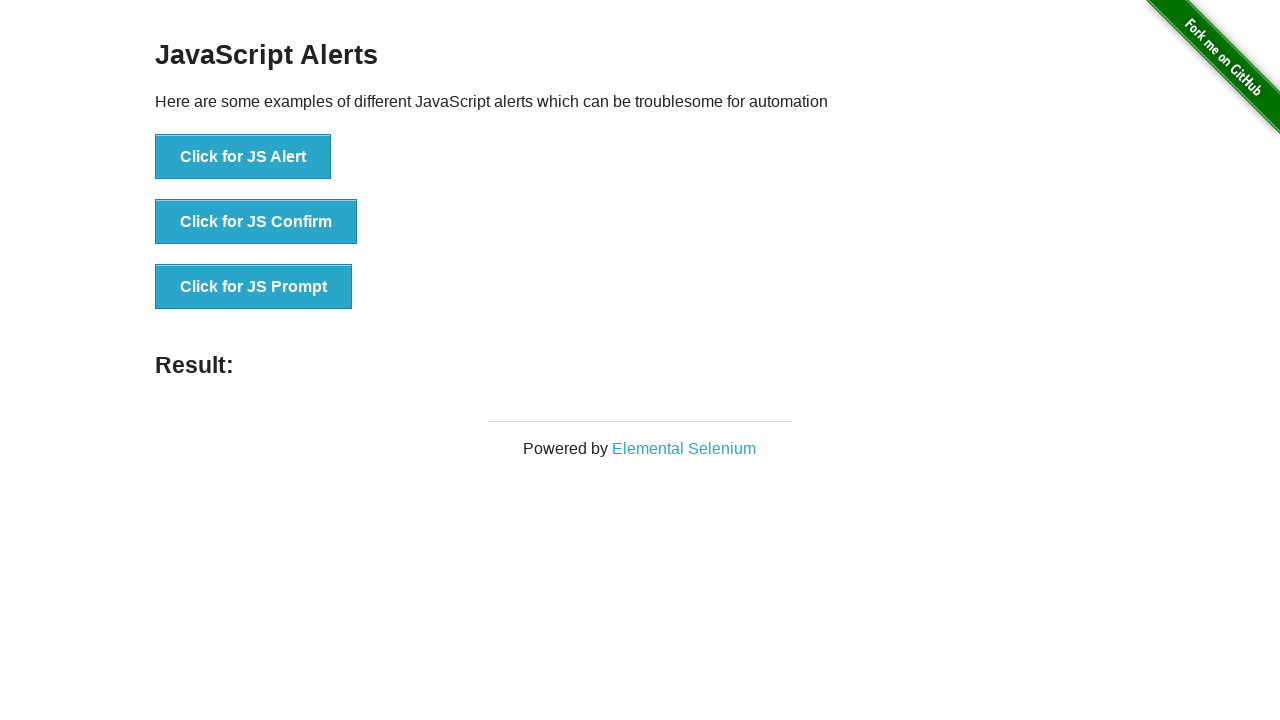

Set up dialog handler for simple alert
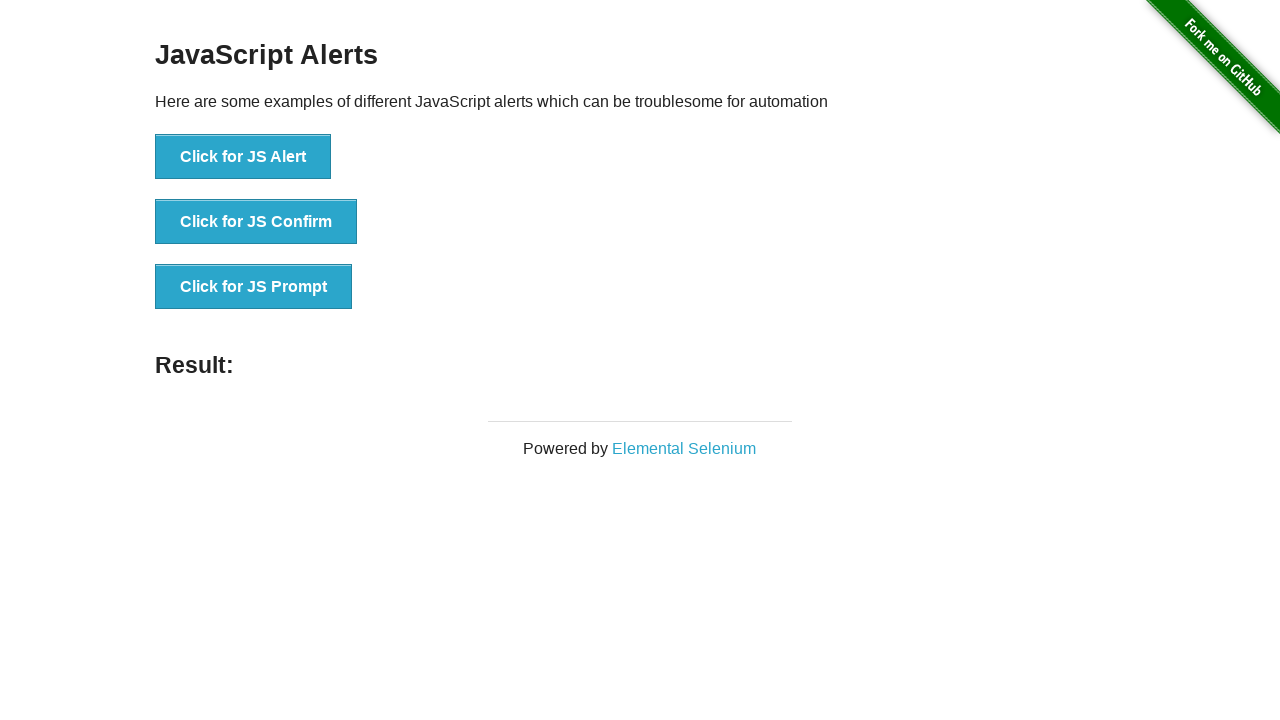

Clicked button to trigger JavaScript alert and accepted it at (243, 157) on button:has-text('Click for JS Alert')
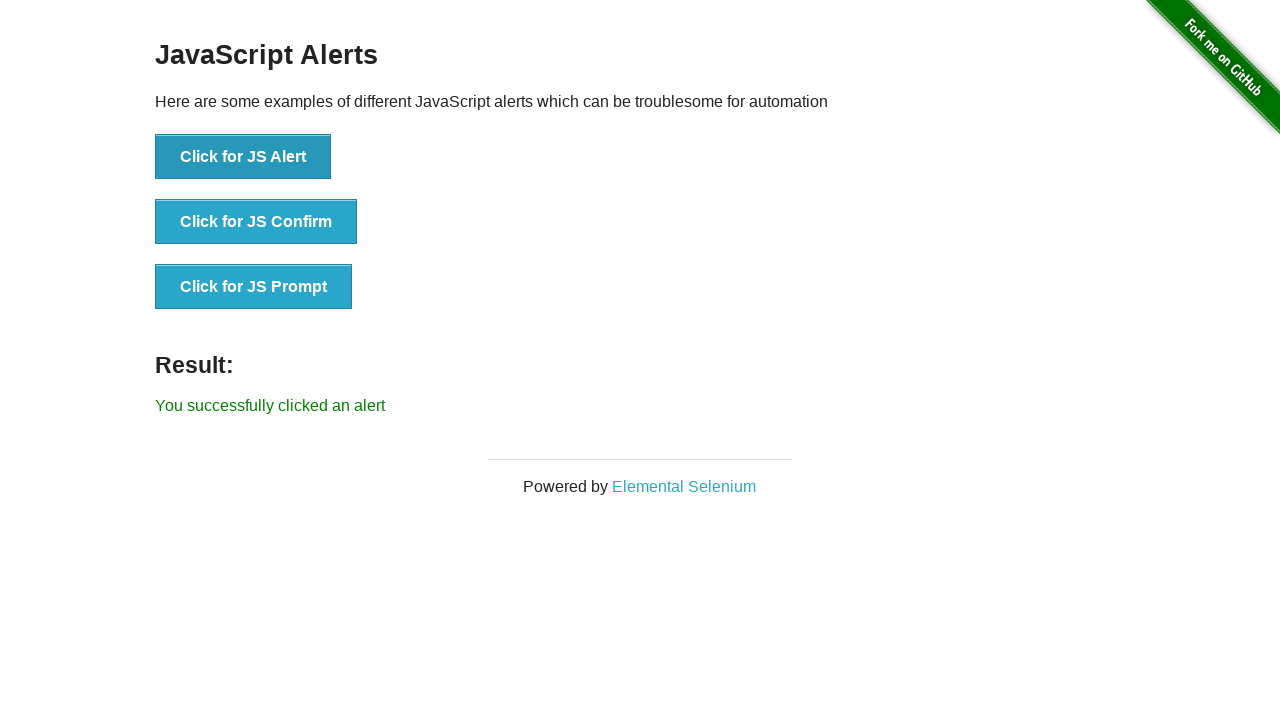

Clicked button to trigger confirm dialog and accepted it at (256, 222) on button:has-text('Click for JS Confirm')
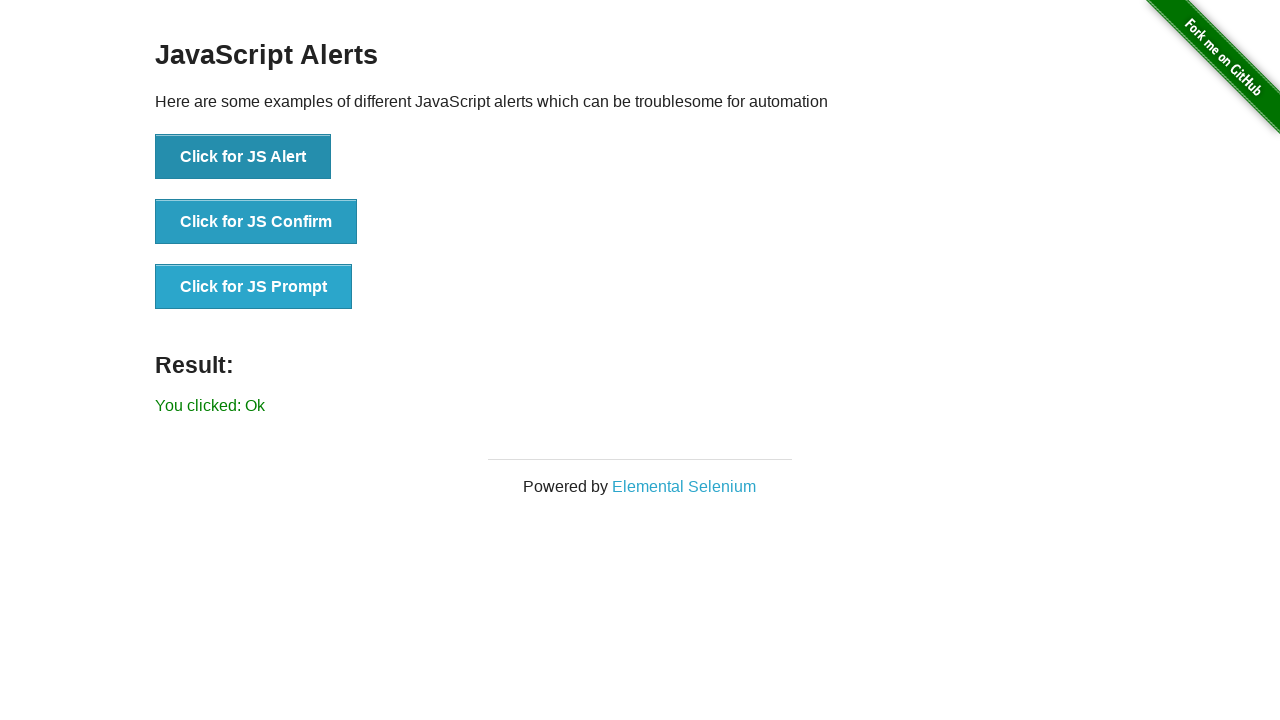

Set up dialog handler for prompt with text 'Hello World'
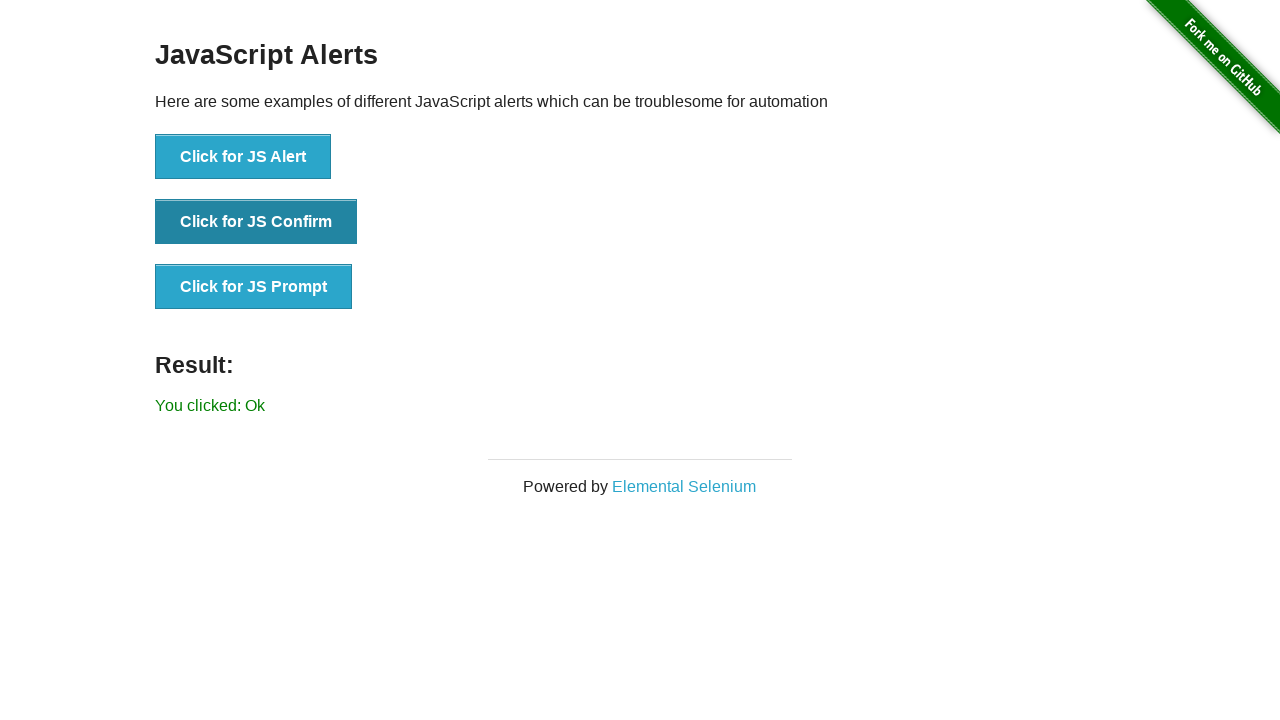

Clicked button to trigger prompt dialog and submitted text input at (254, 287) on button:has-text('Click for JS Prompt')
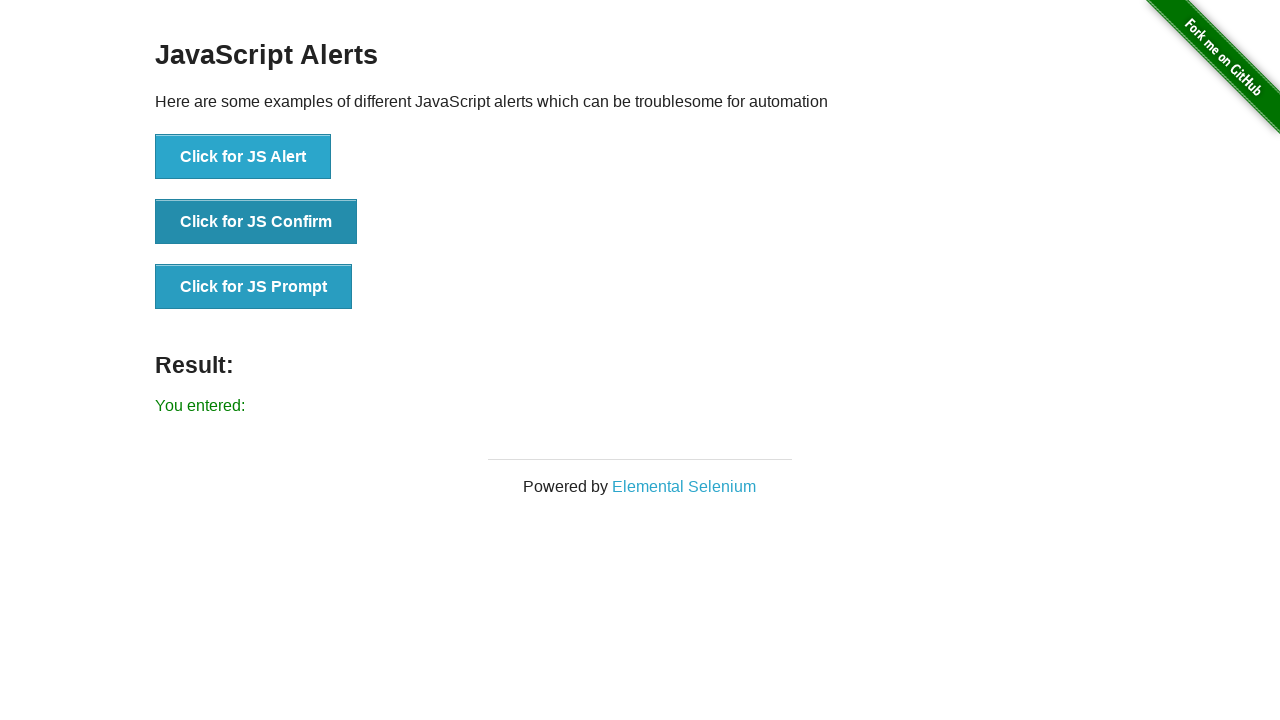

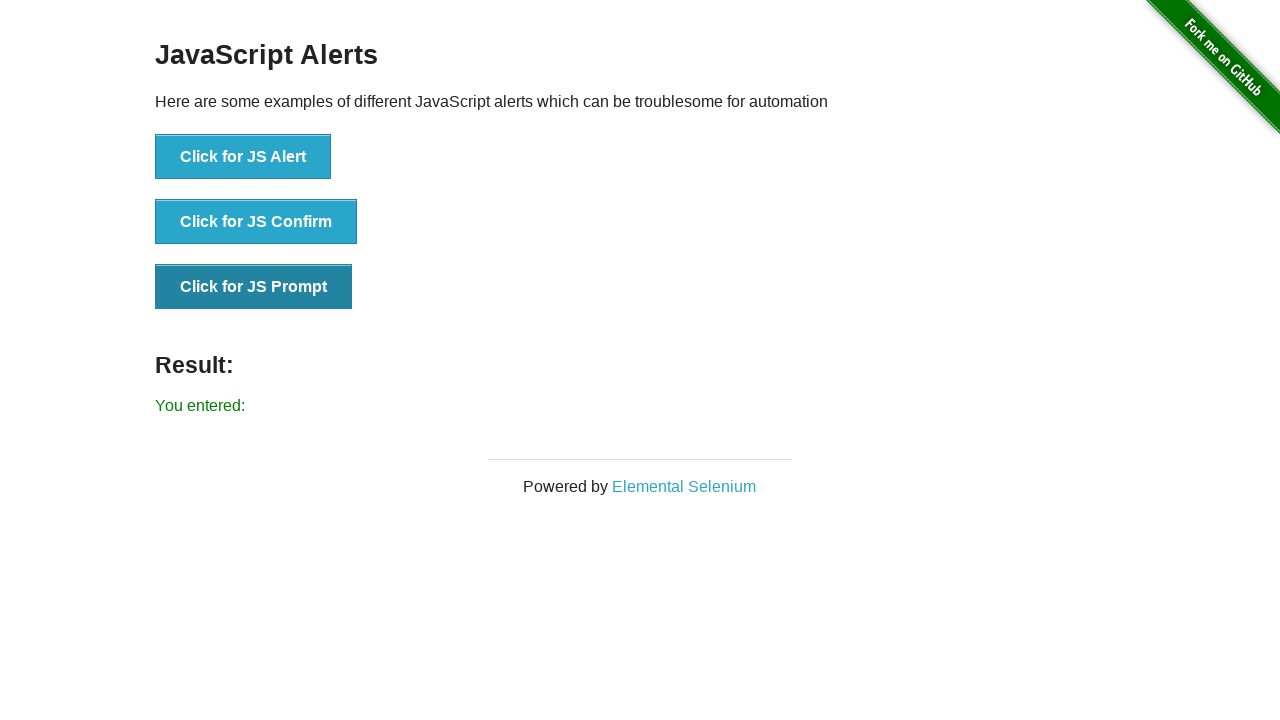